Tests A/B test opt-out by adding the opt-out cookie before visiting the split testing page, then navigating to the page and verifying it shows "No A/B Test" heading.

Starting URL: http://the-internet.herokuapp.com

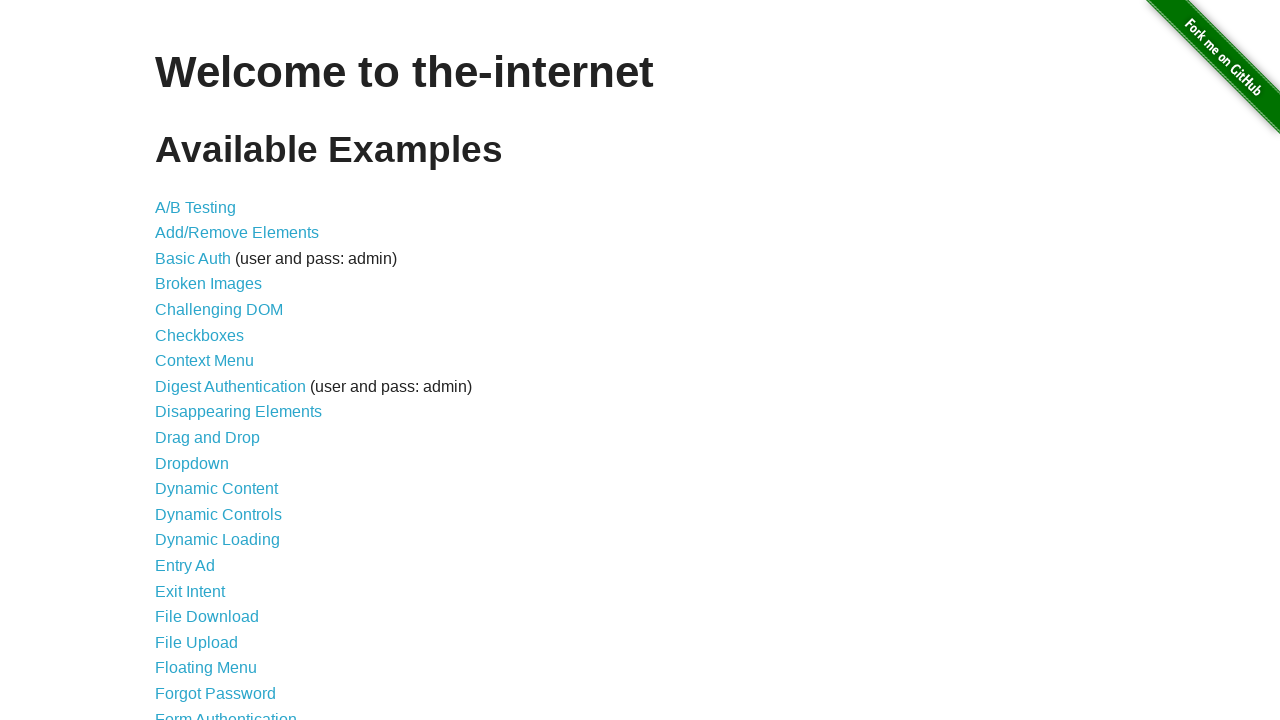

Added optimizelyOptOut cookie before visiting page
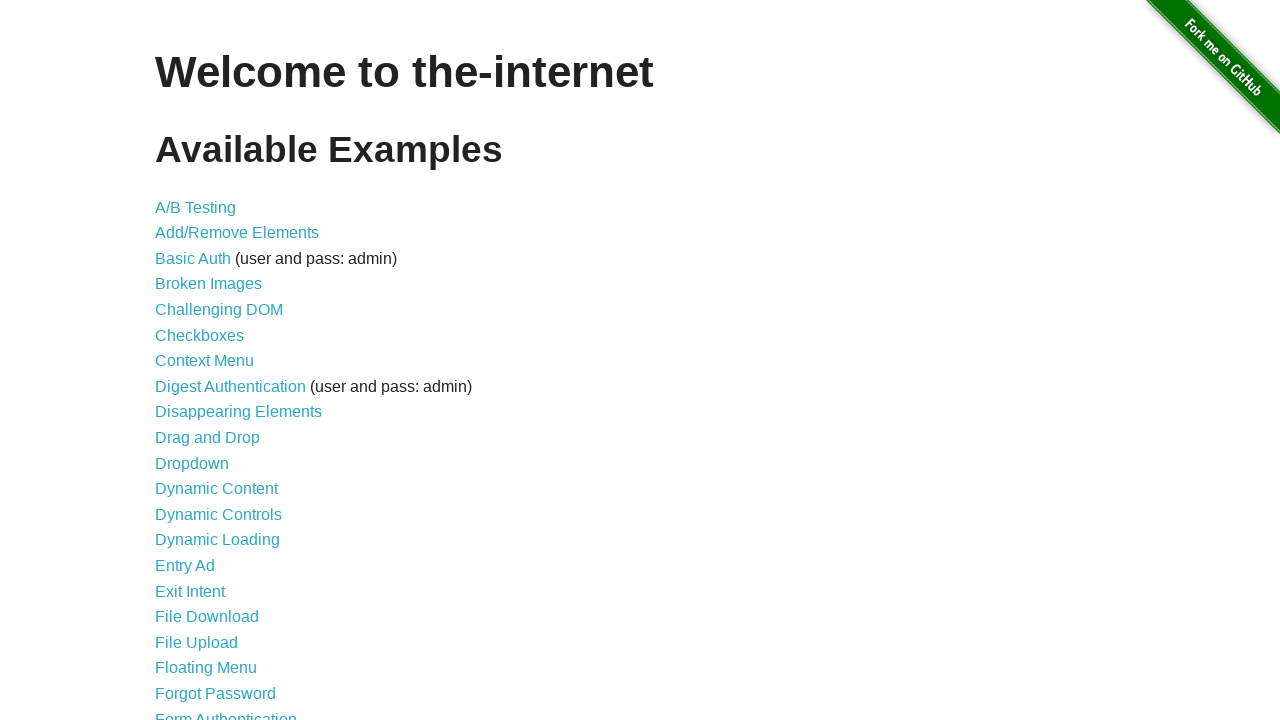

Navigated to A/B test page
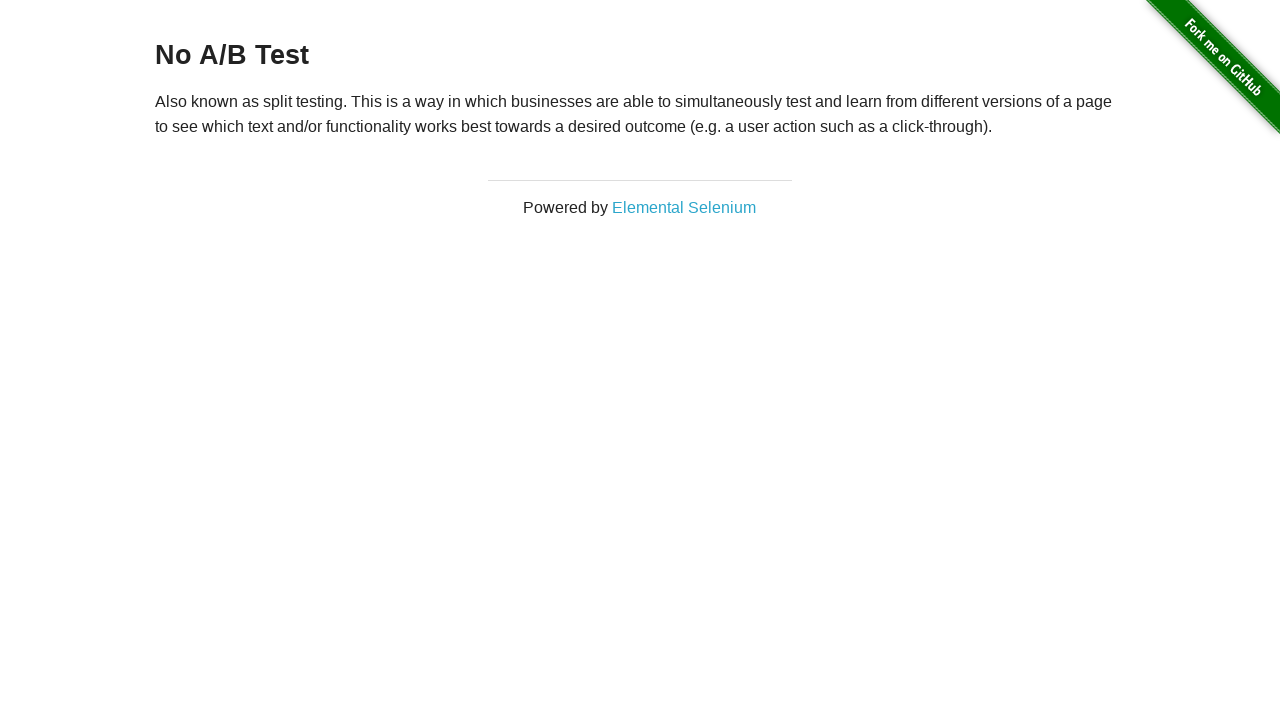

Retrieved heading text from page
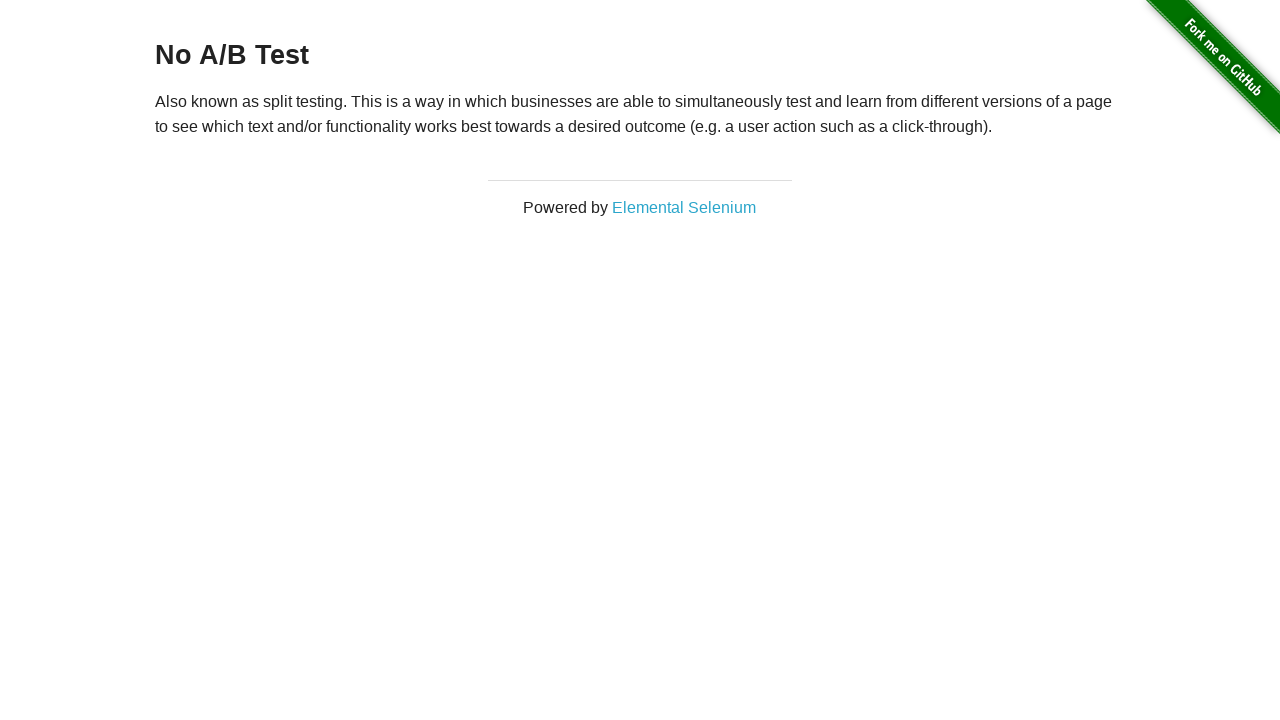

Verified heading displays 'No A/B Test' - opt-out successful
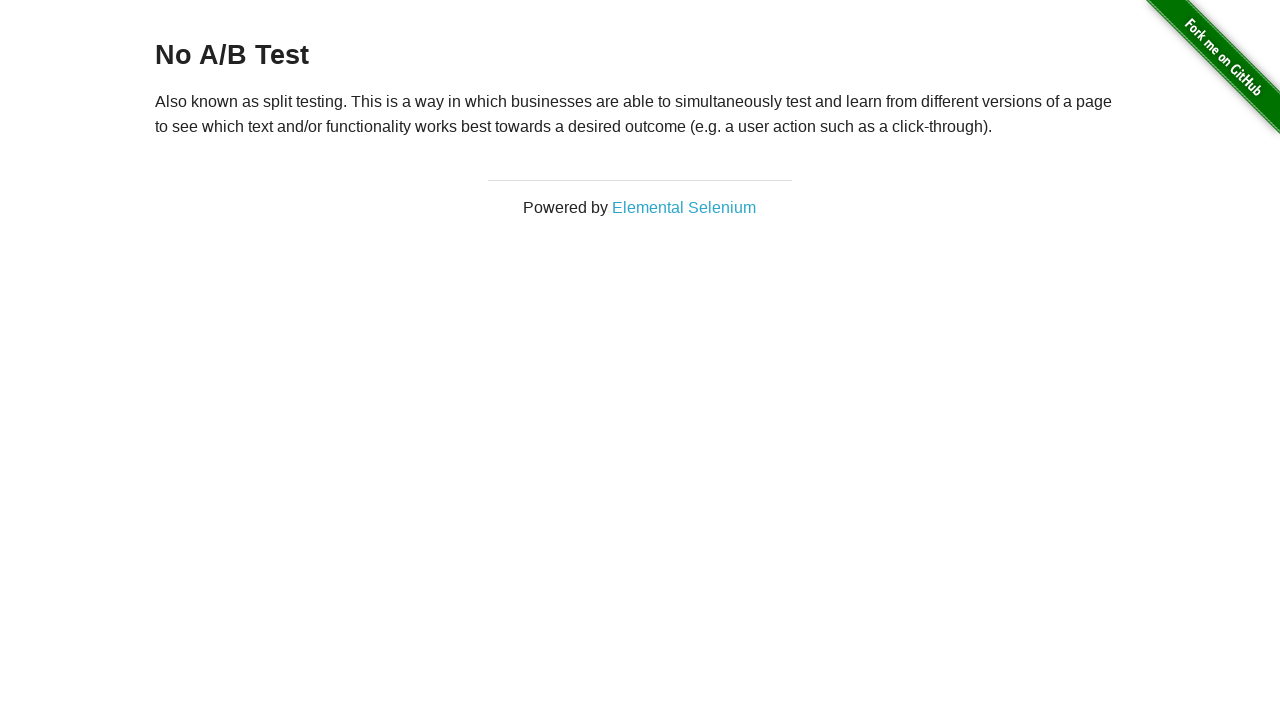

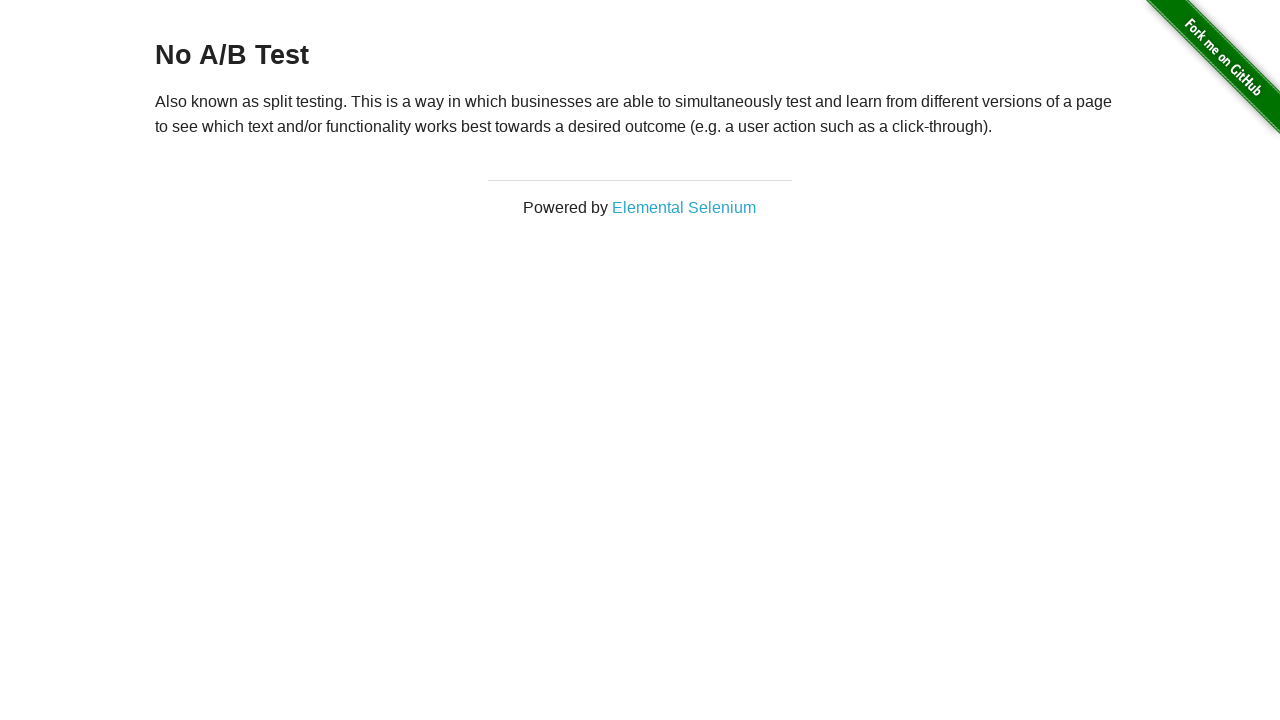